Tests auto-suggestive dropdown functionality by typing "Ind" and selecting from suggestions using keyboard navigation

Starting URL: https://rahulshettyacademy.com/AutomationPractice/

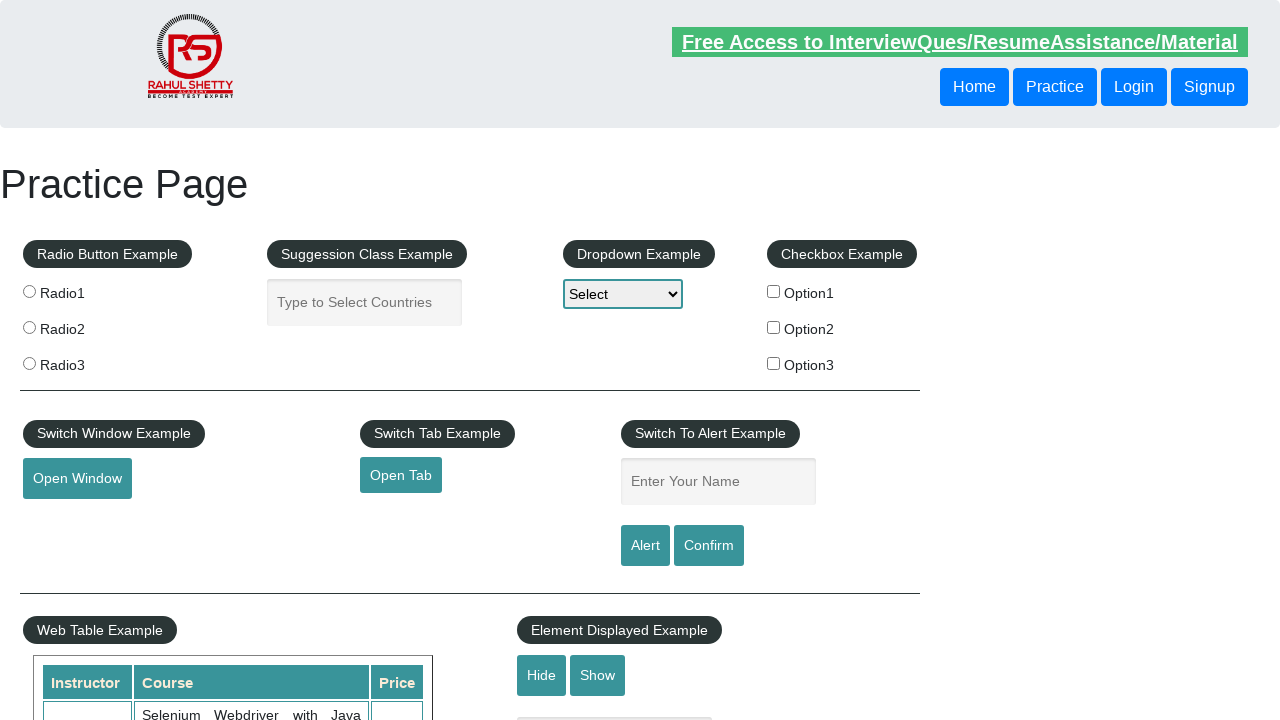

Filled autocomplete field with 'Ind' on #autocomplete
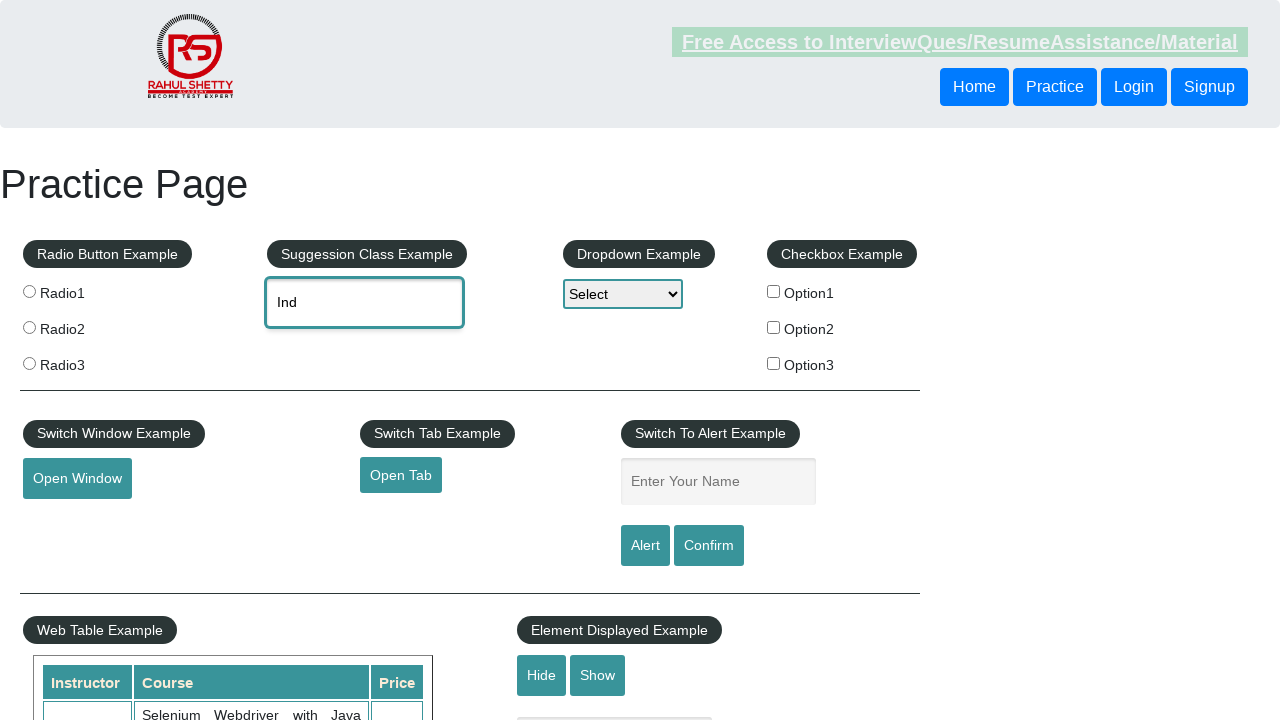

Waited 3 seconds for suggestions to appear
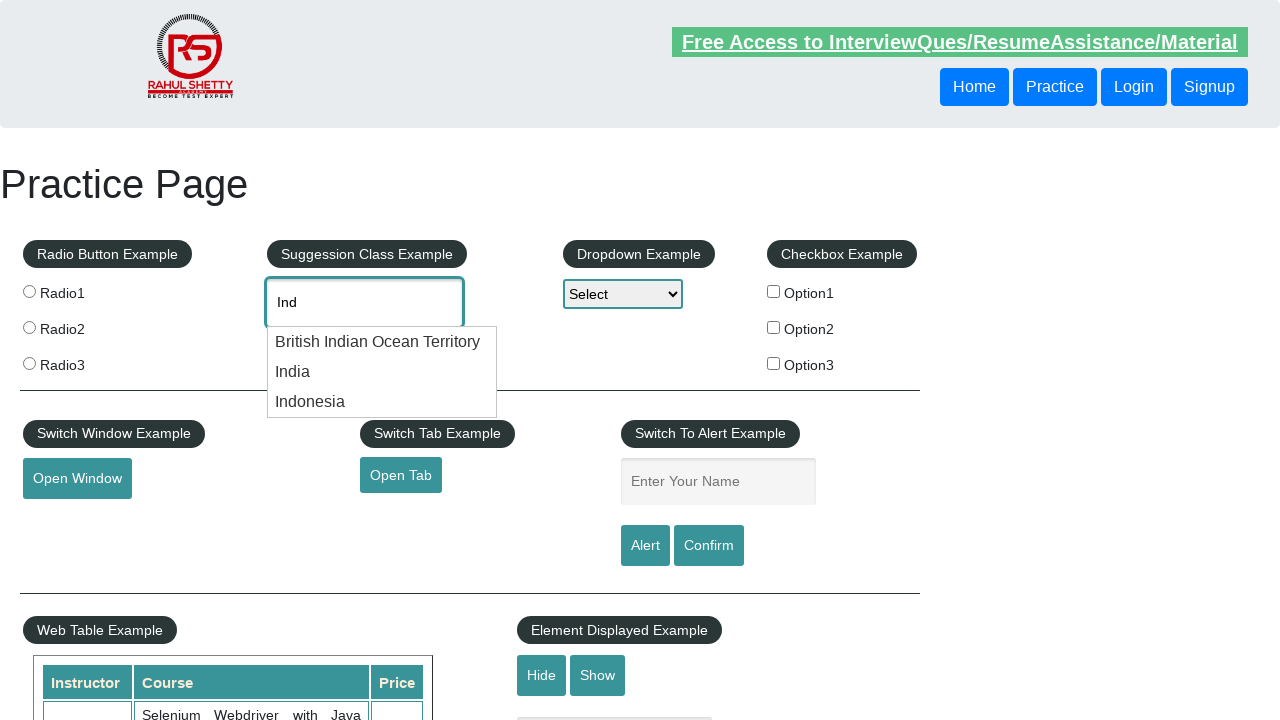

Pressed ArrowDown to navigate to first suggestion
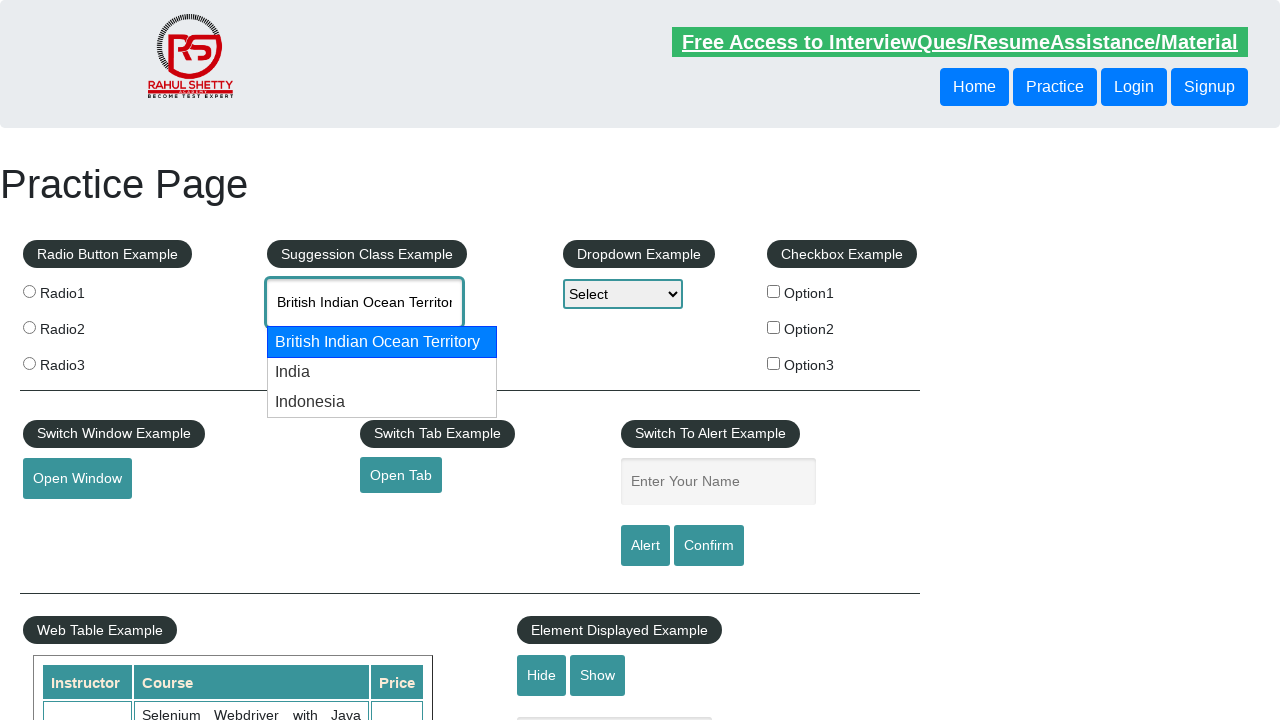

Pressed ArrowDown to navigate to second suggestion
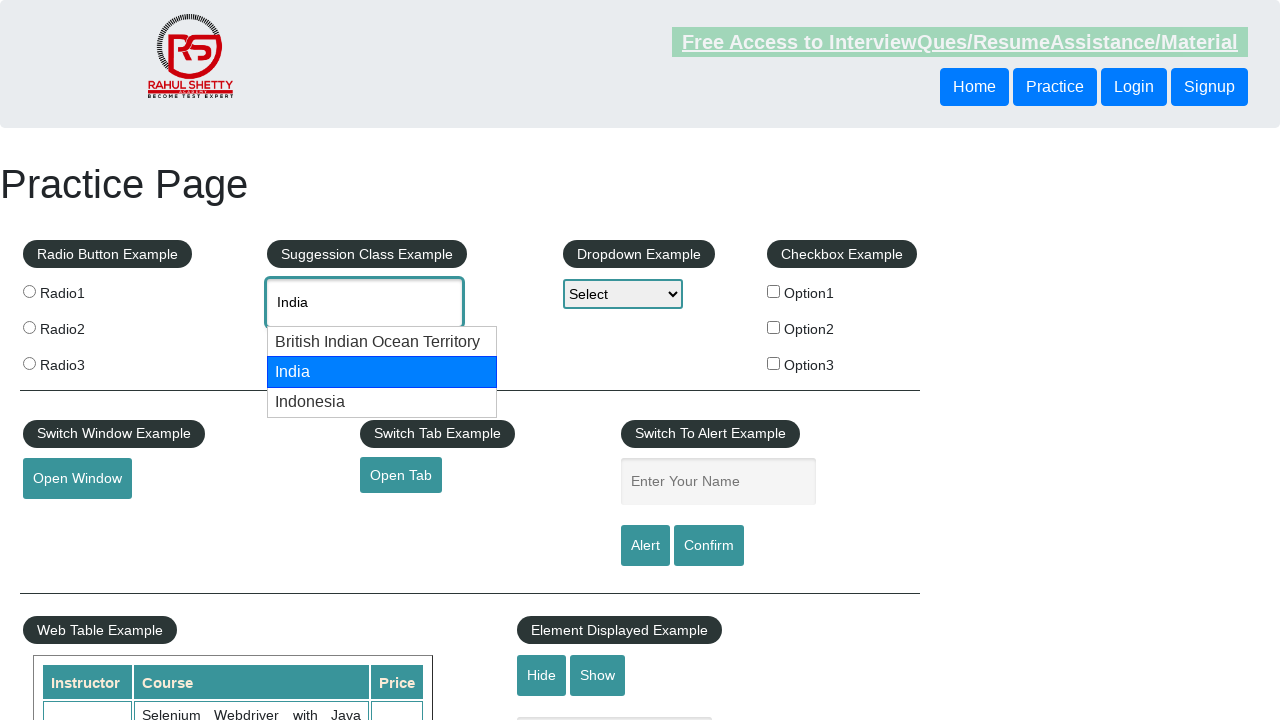

Retrieved selected value from autocomplete field: 'India'
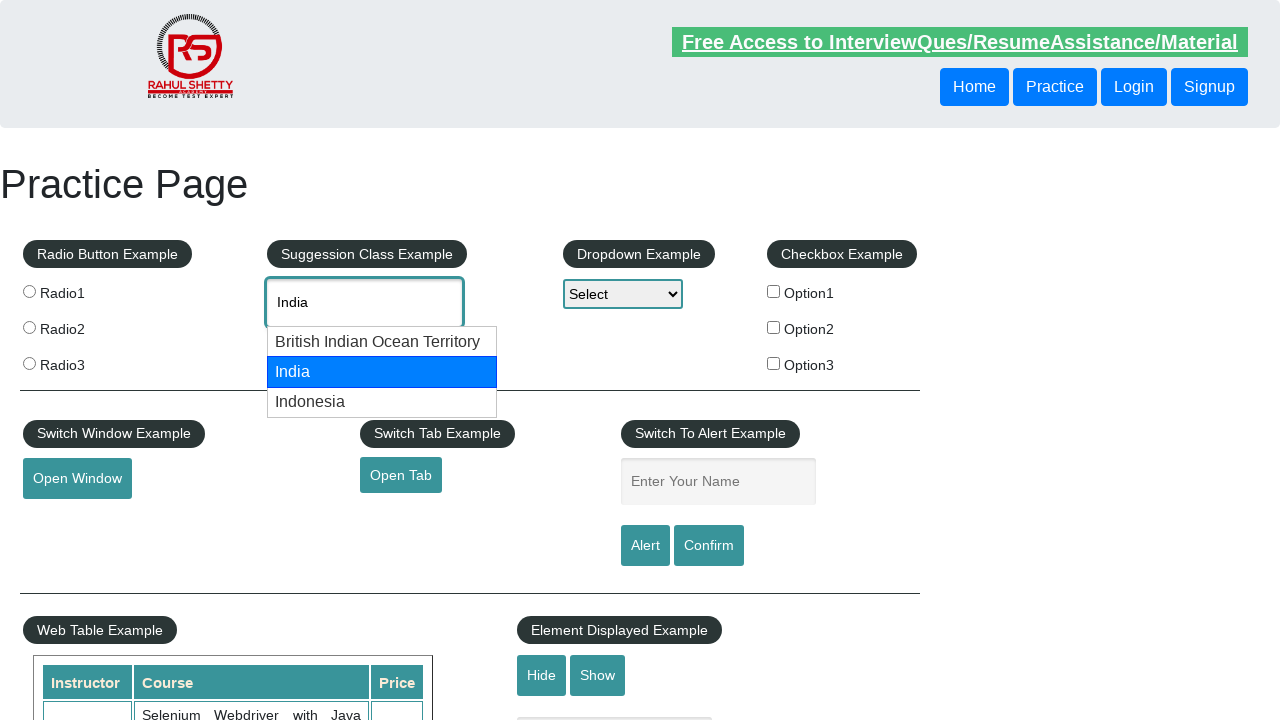

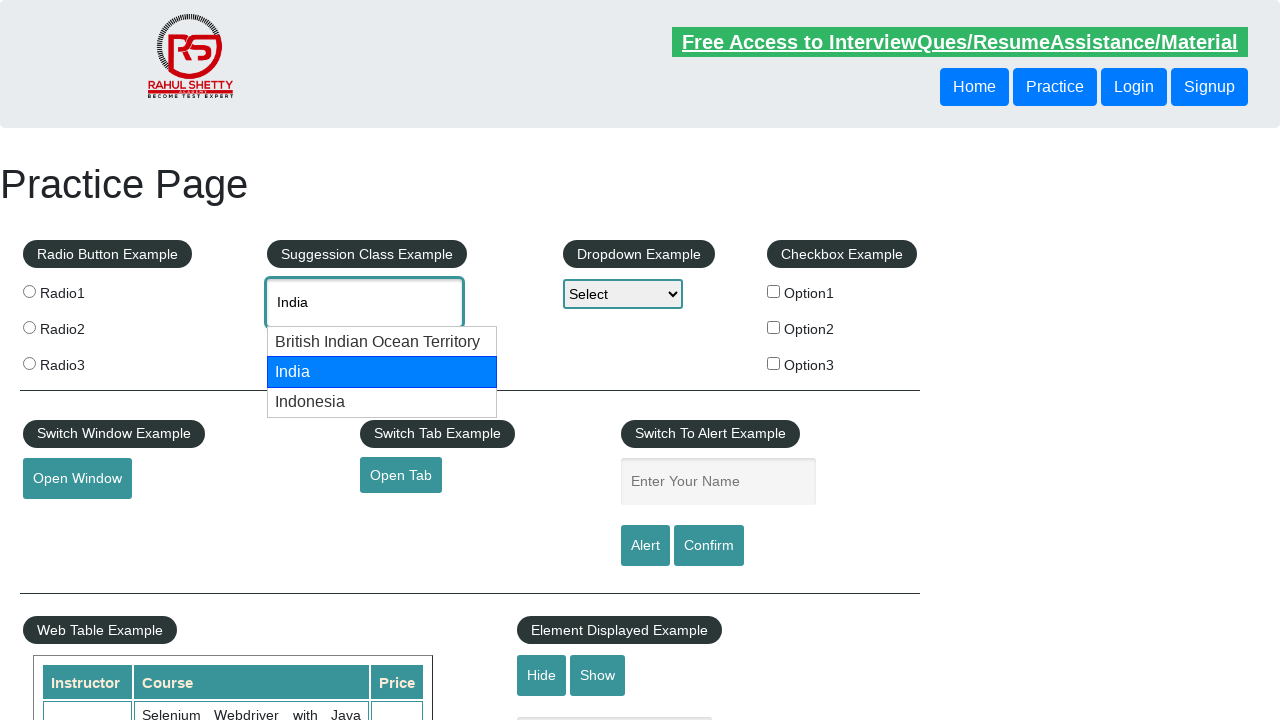